Tests dynamic loading functionality by clicking start button and waiting for text to become visible

Starting URL: https://automationfc.github.io/dynamic-loading/

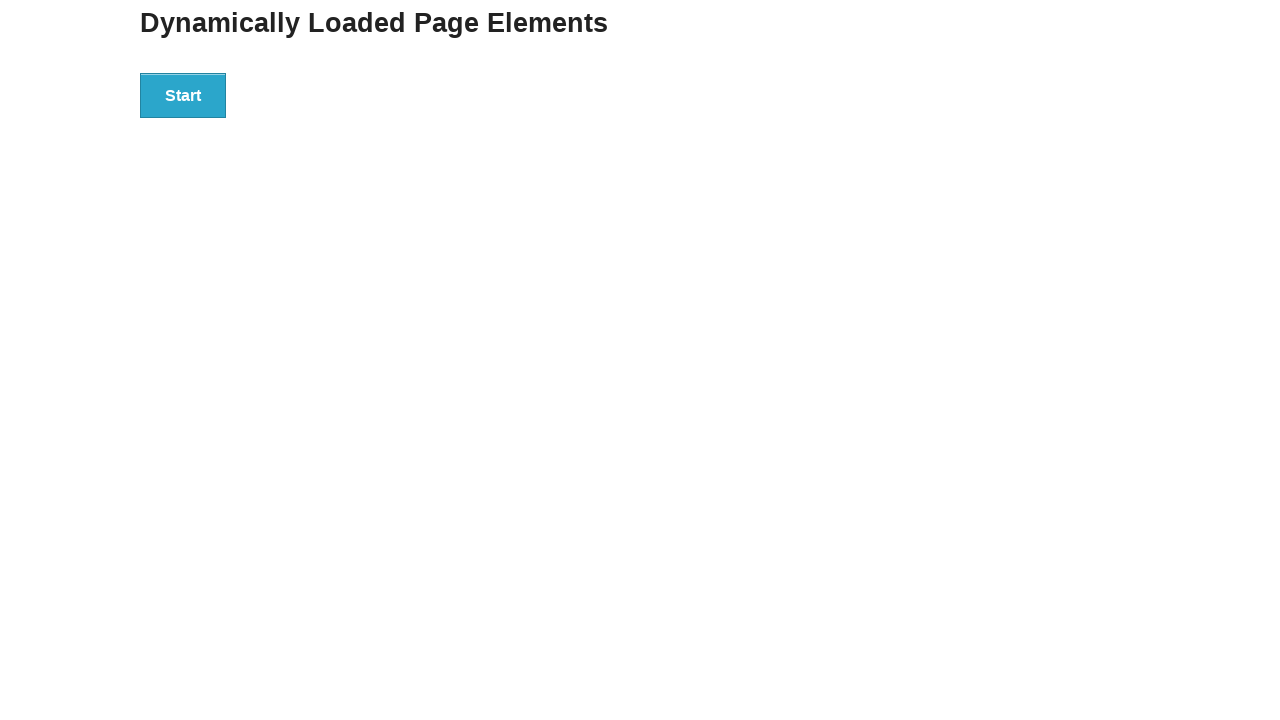

Clicked Start button to initiate dynamic loading at (183, 95) on div#start>button
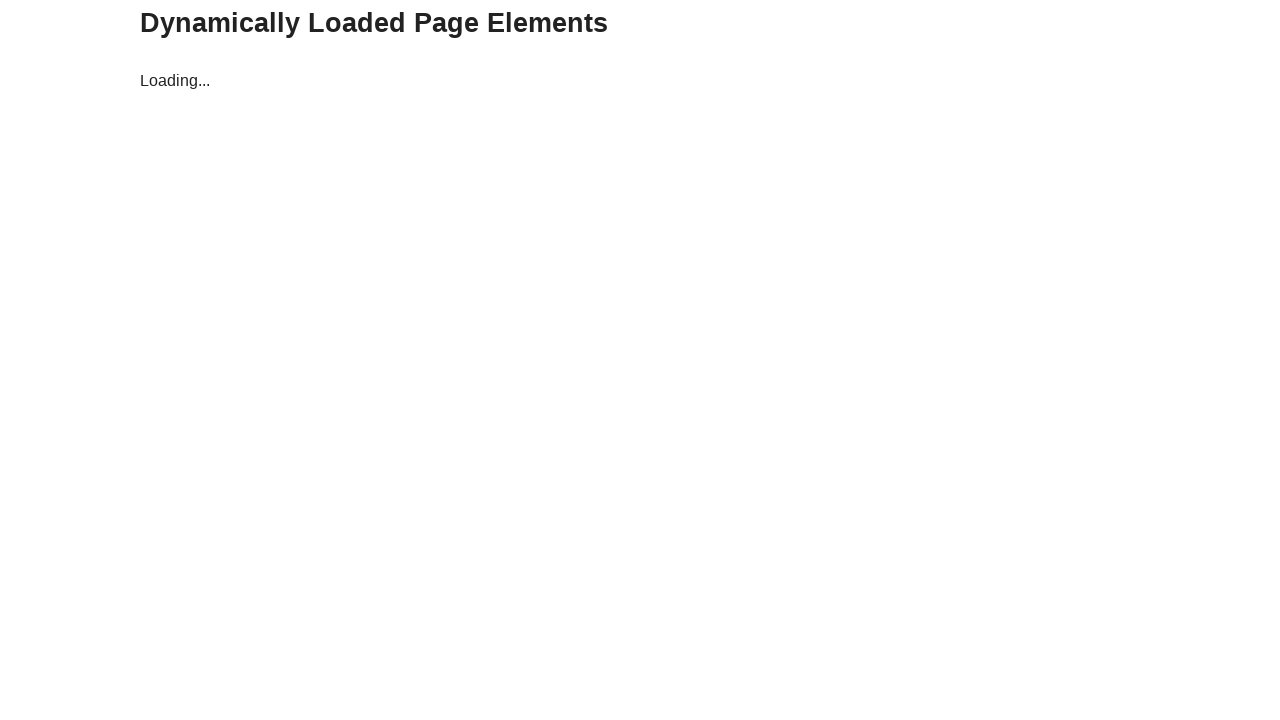

Waited for text to become visible in finish section
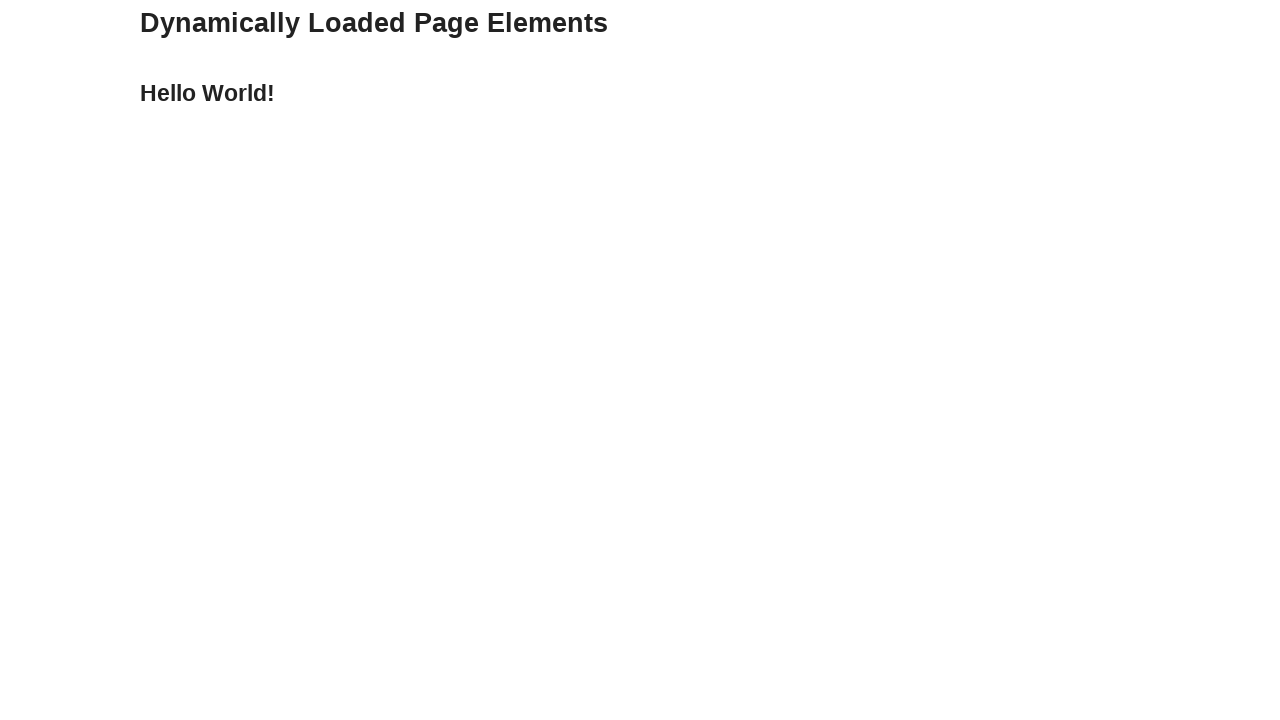

Verified that loaded text content equals 'Hello World!'
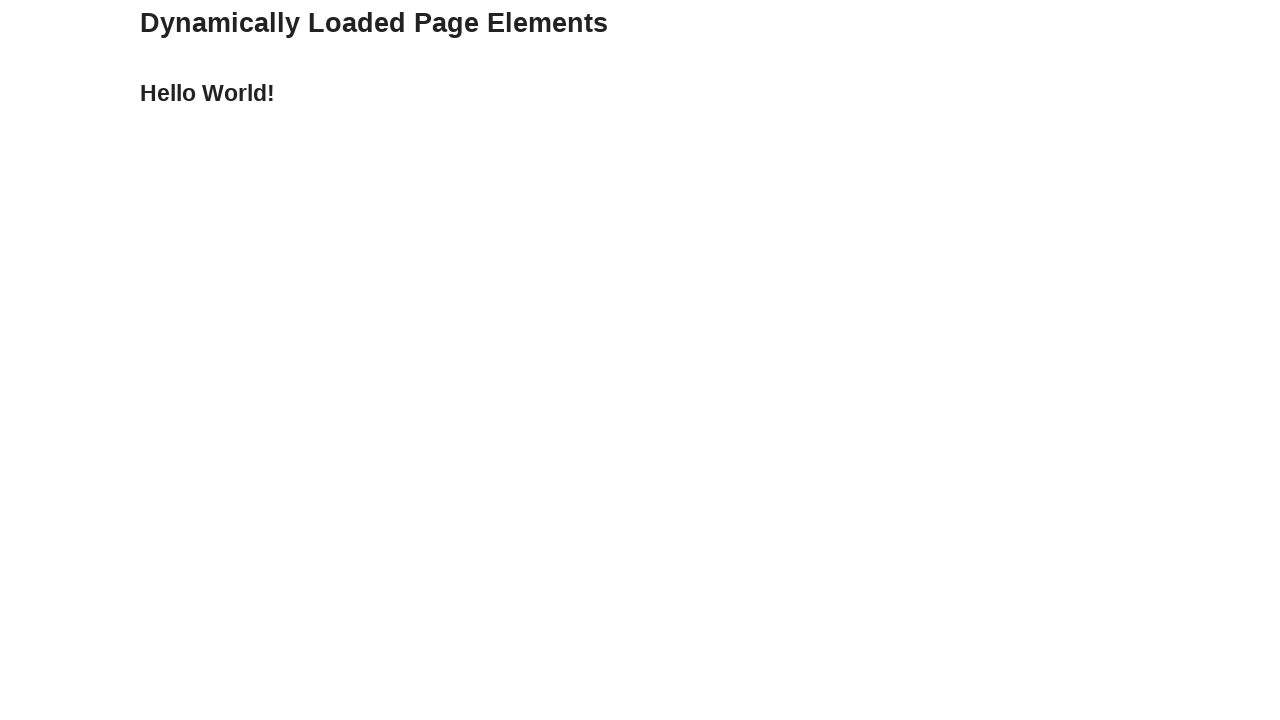

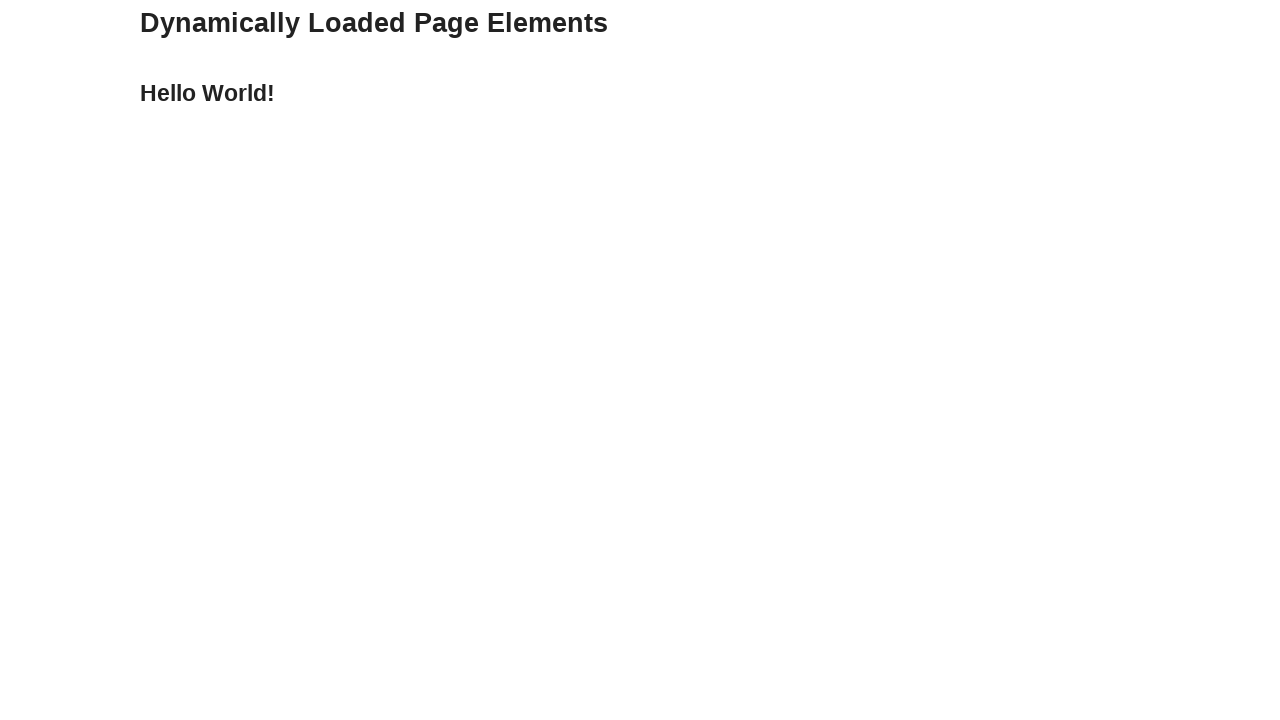